Tests the resizable widget functionality on jQuery UI demo page by dragging the resize handle to change the element's dimensions

Starting URL: https://jqueryui.com/resizable/

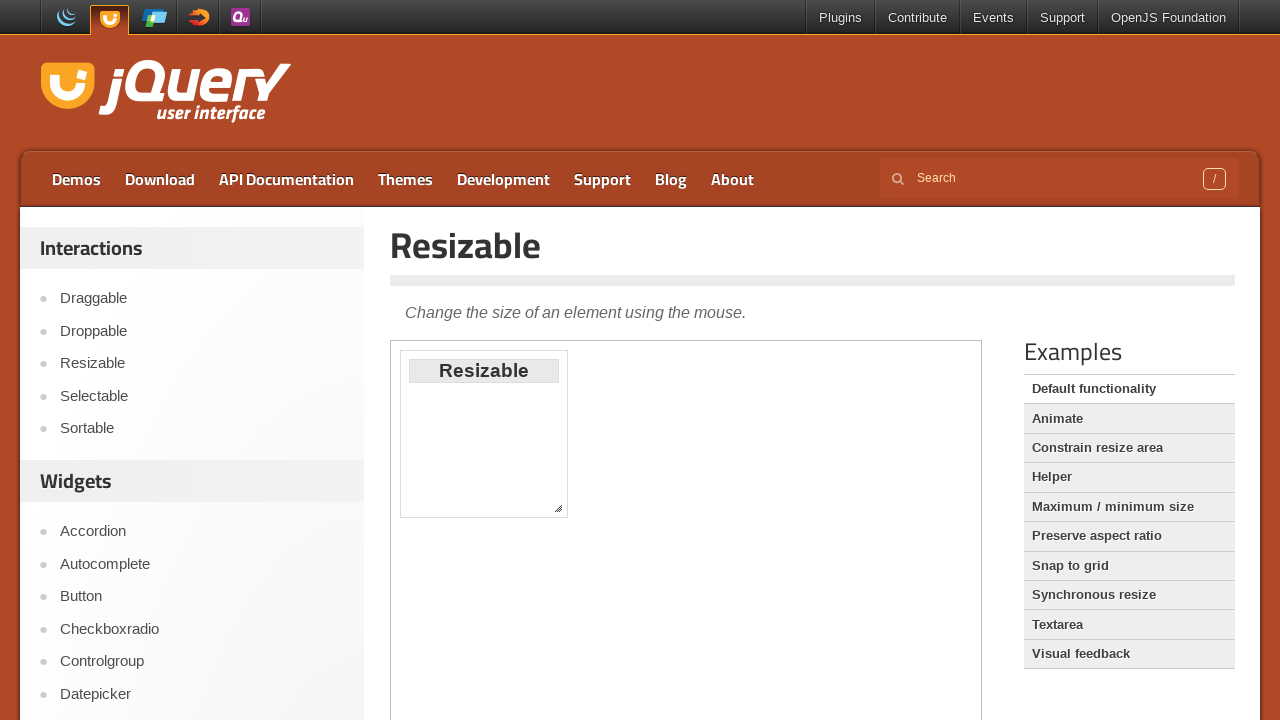

Located the iframe containing the resizable demo
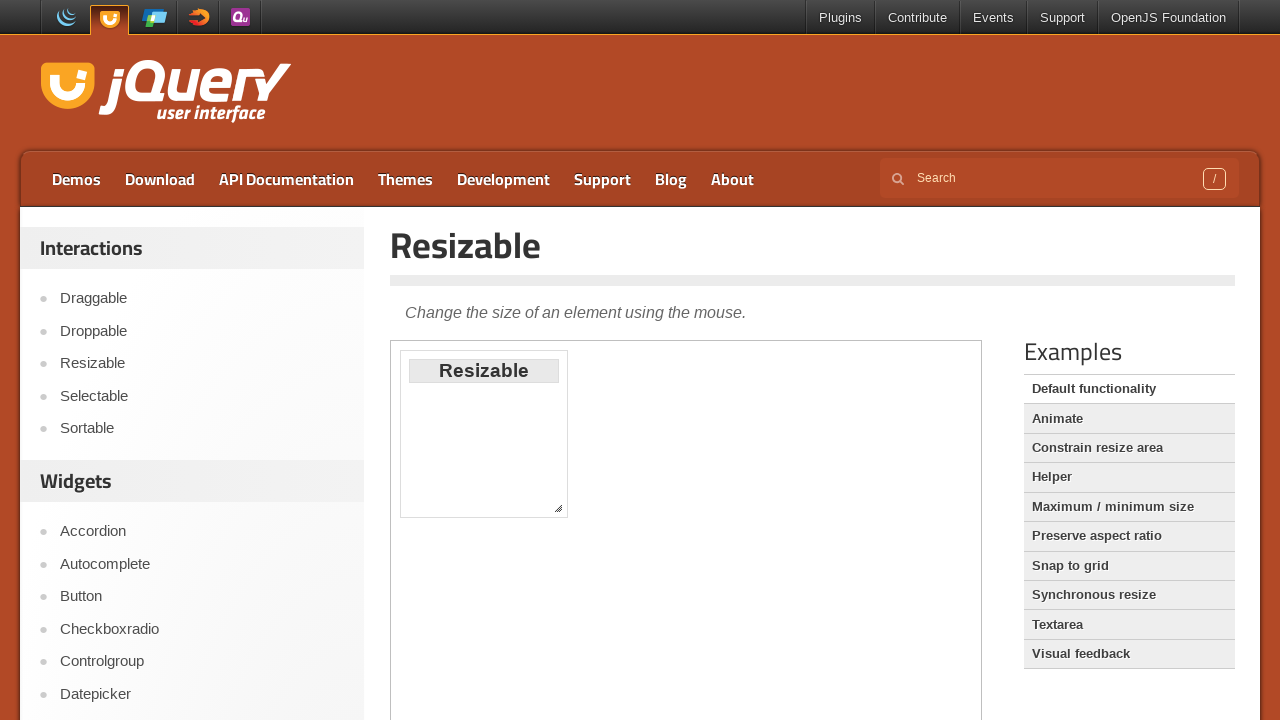

Located the southeast resize handle element
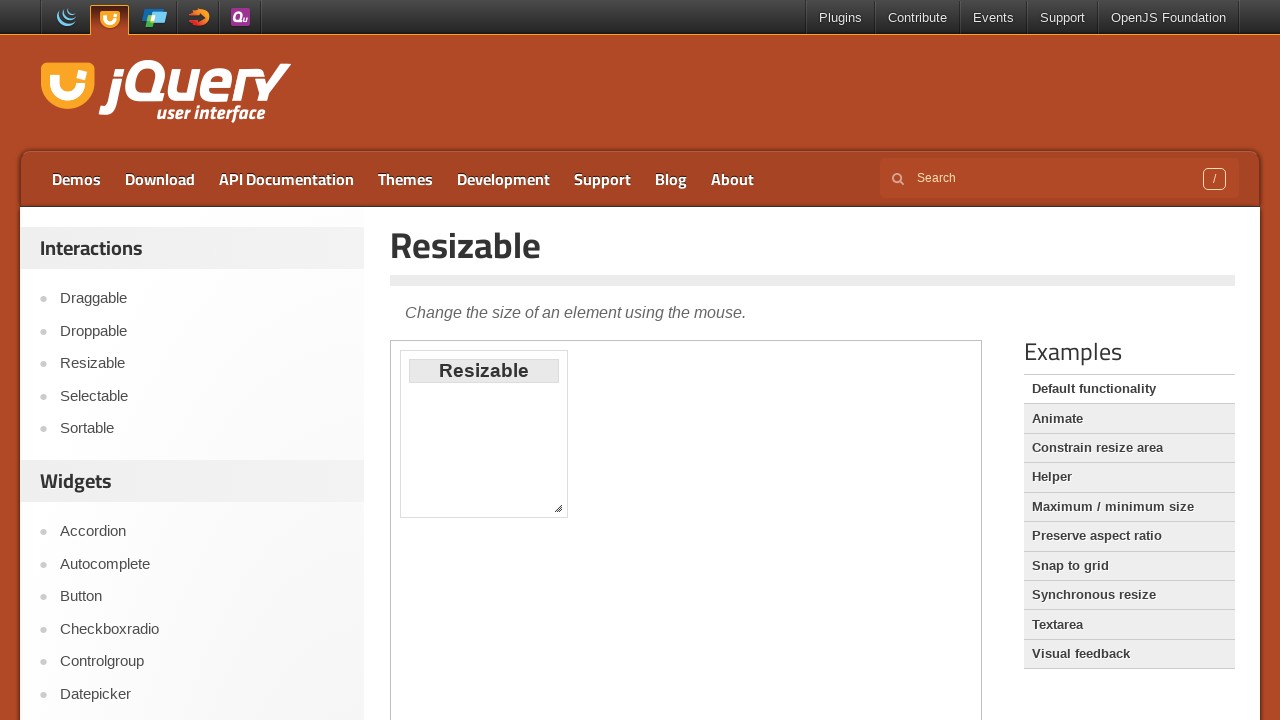

Retrieved the bounding box of the resize handle
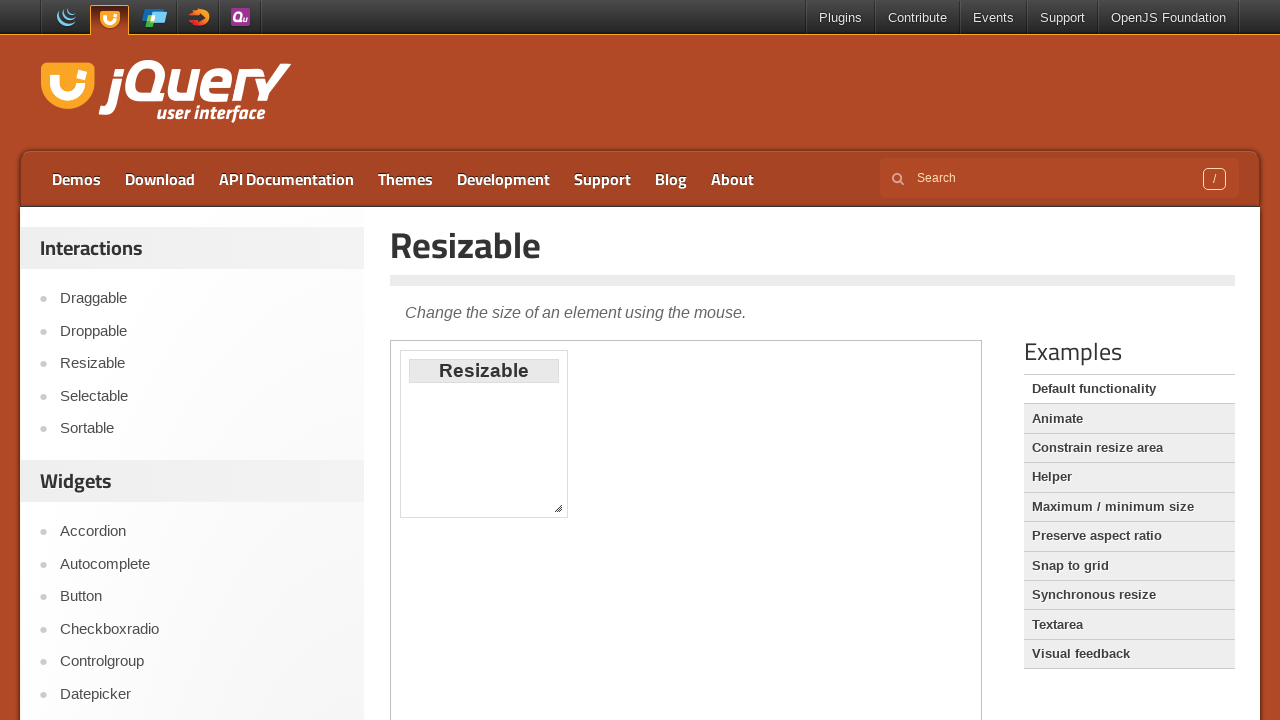

Moved mouse to the center of the resize handle at (558, 508)
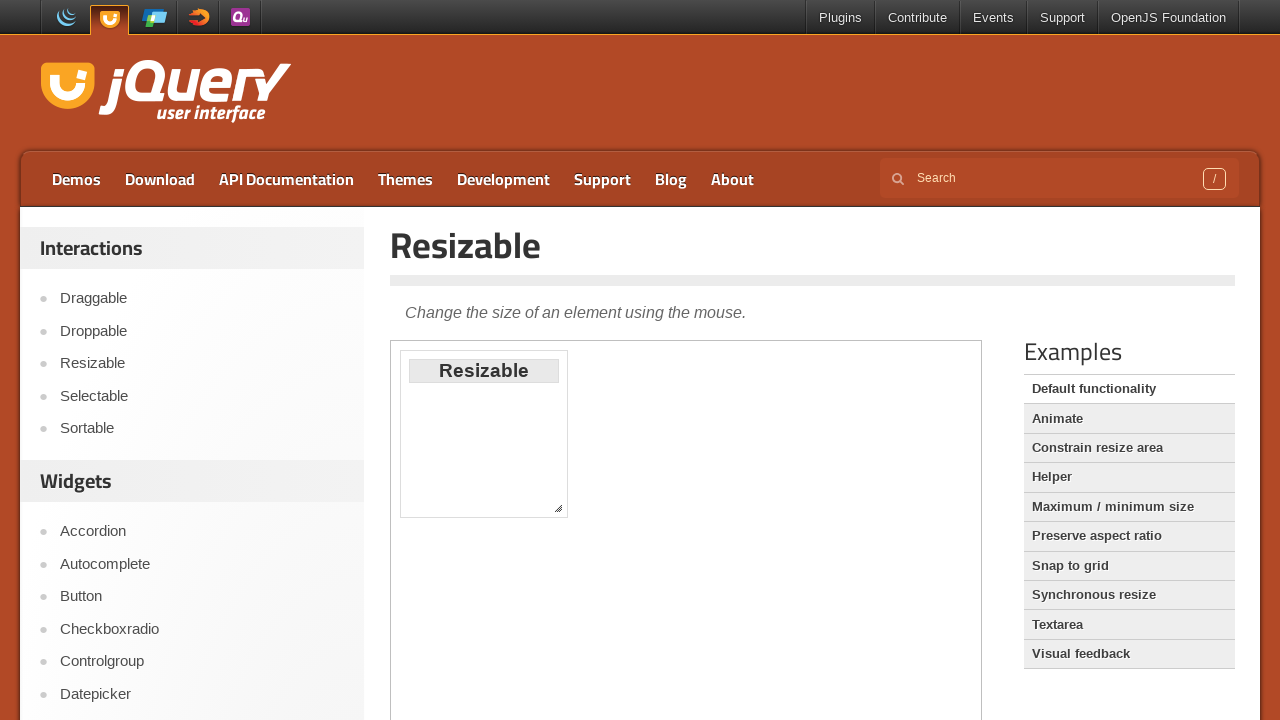

Pressed down the mouse button on the resize handle at (558, 508)
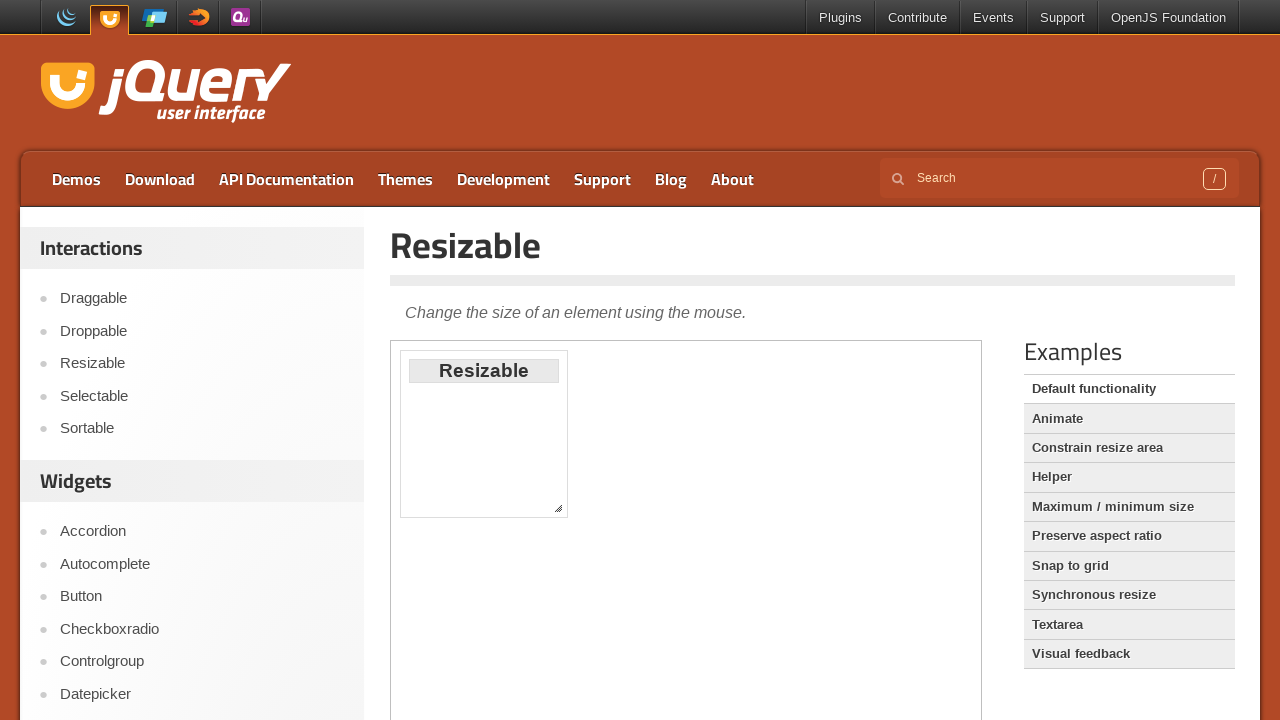

Dragged the resize handle 100 pixels right and 50 pixels down at (658, 558)
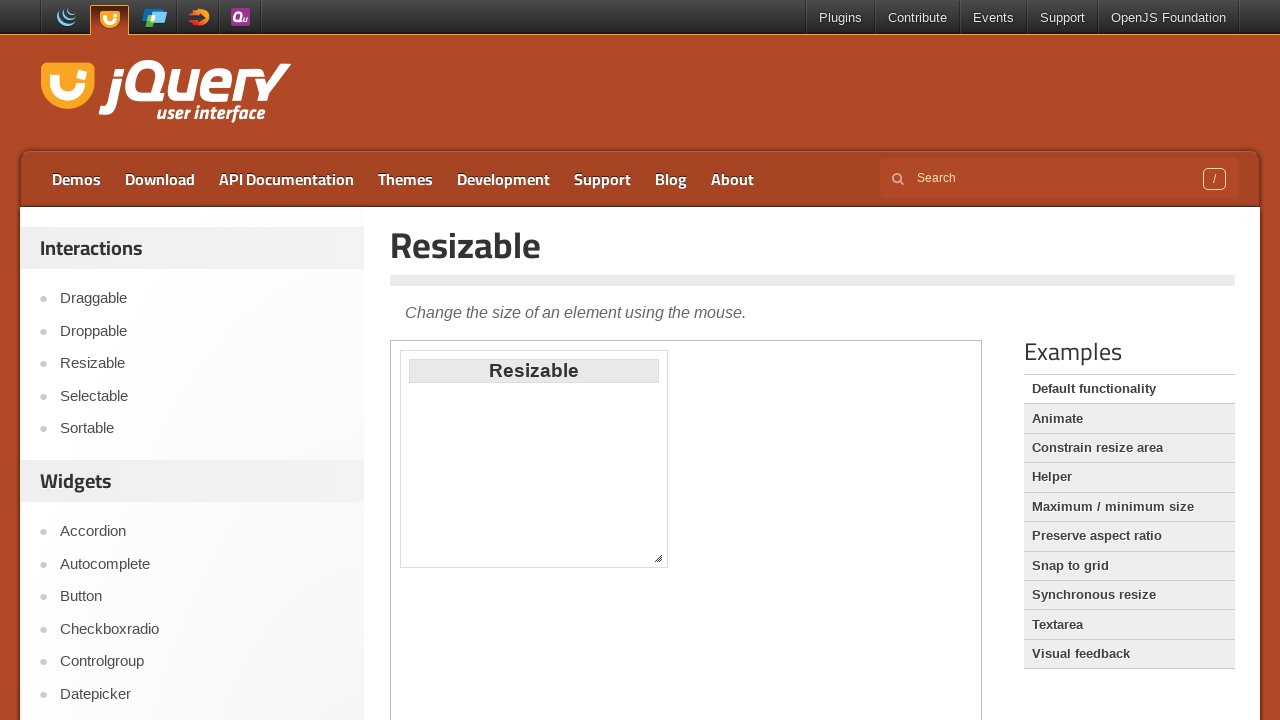

Released the mouse button, completing the resize operation at (658, 558)
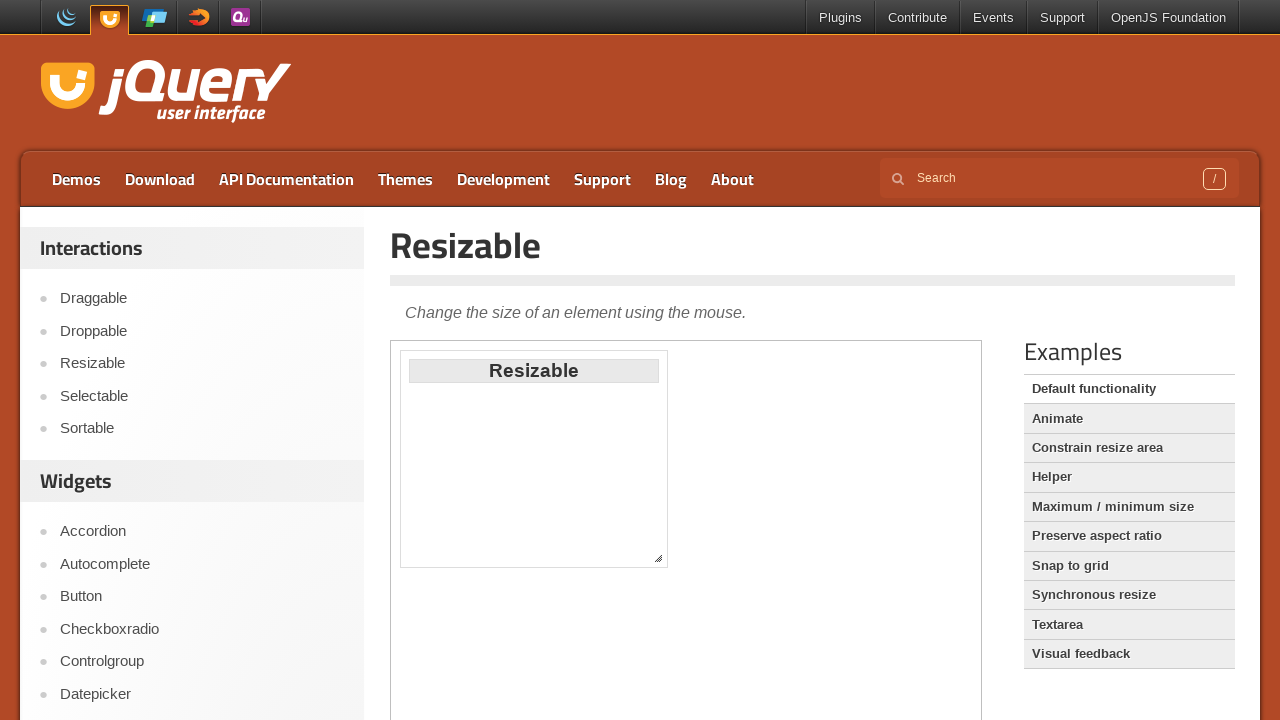

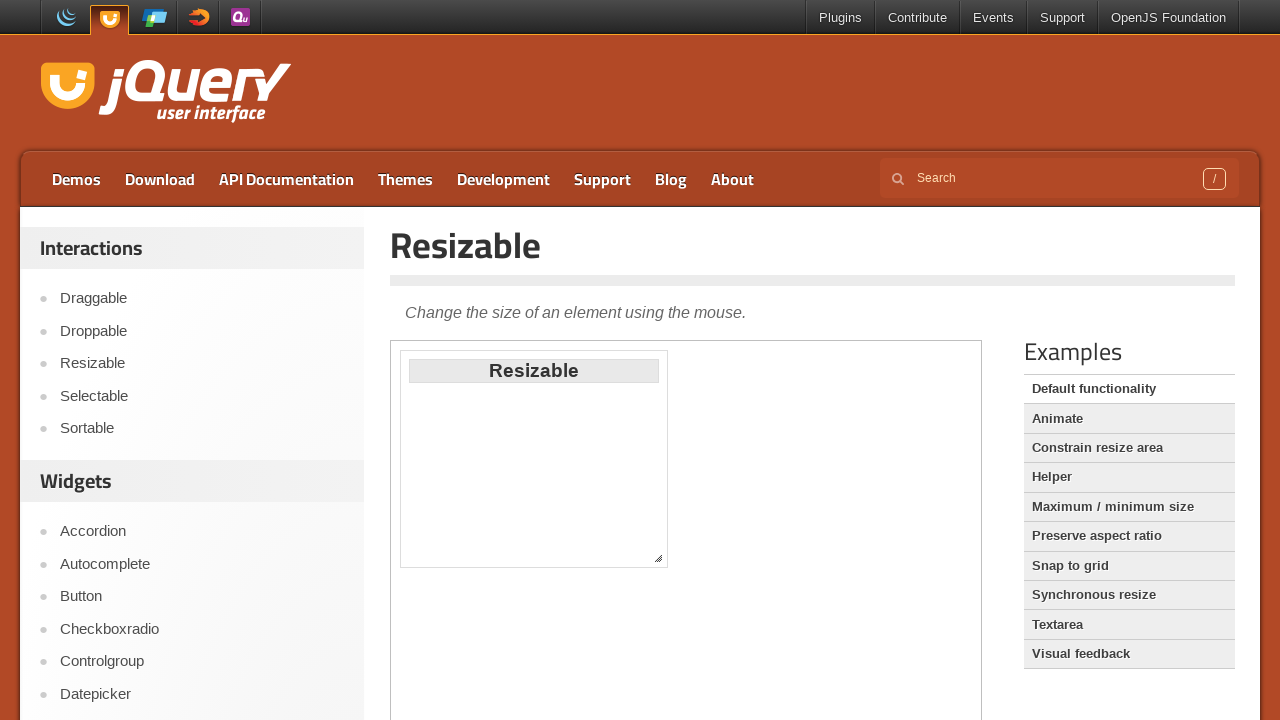